Tests nested iframe selection on Quackit HTML iframe tag page

Starting URL: https://www.quackit.com/html/tags/html_iframe_tag.cfm

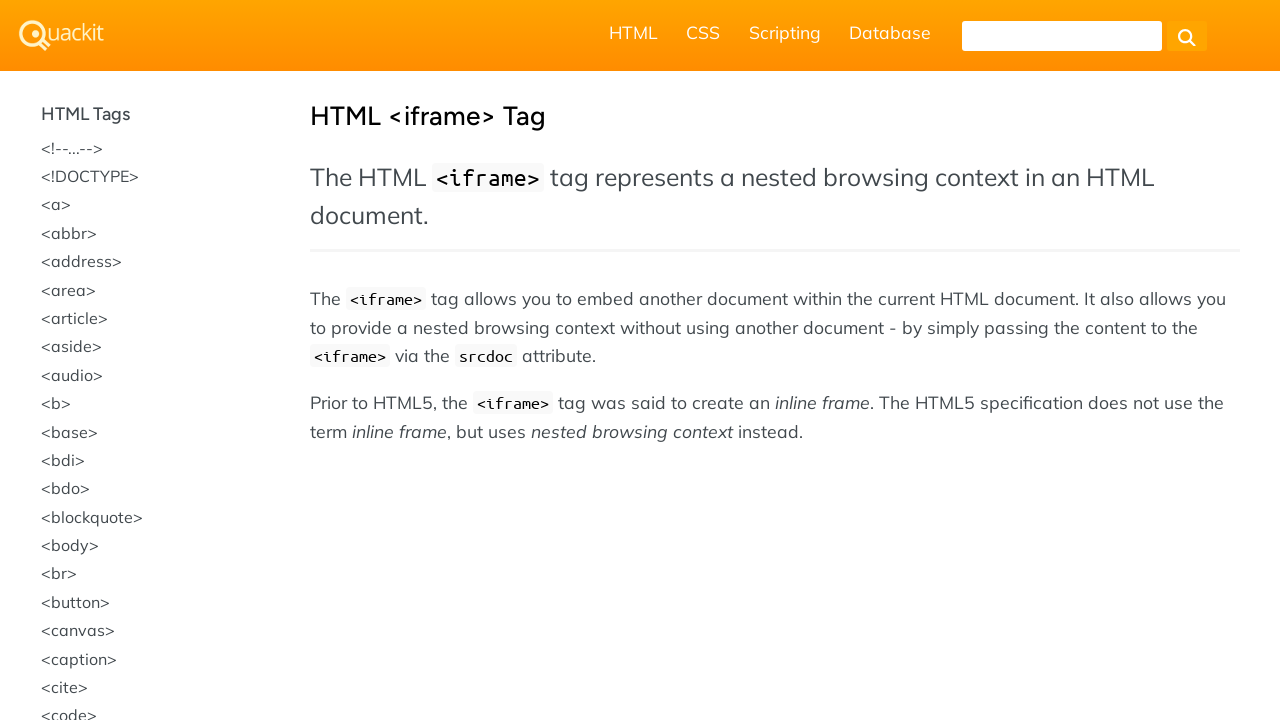

Navigated to Quackit HTML iframe tag page
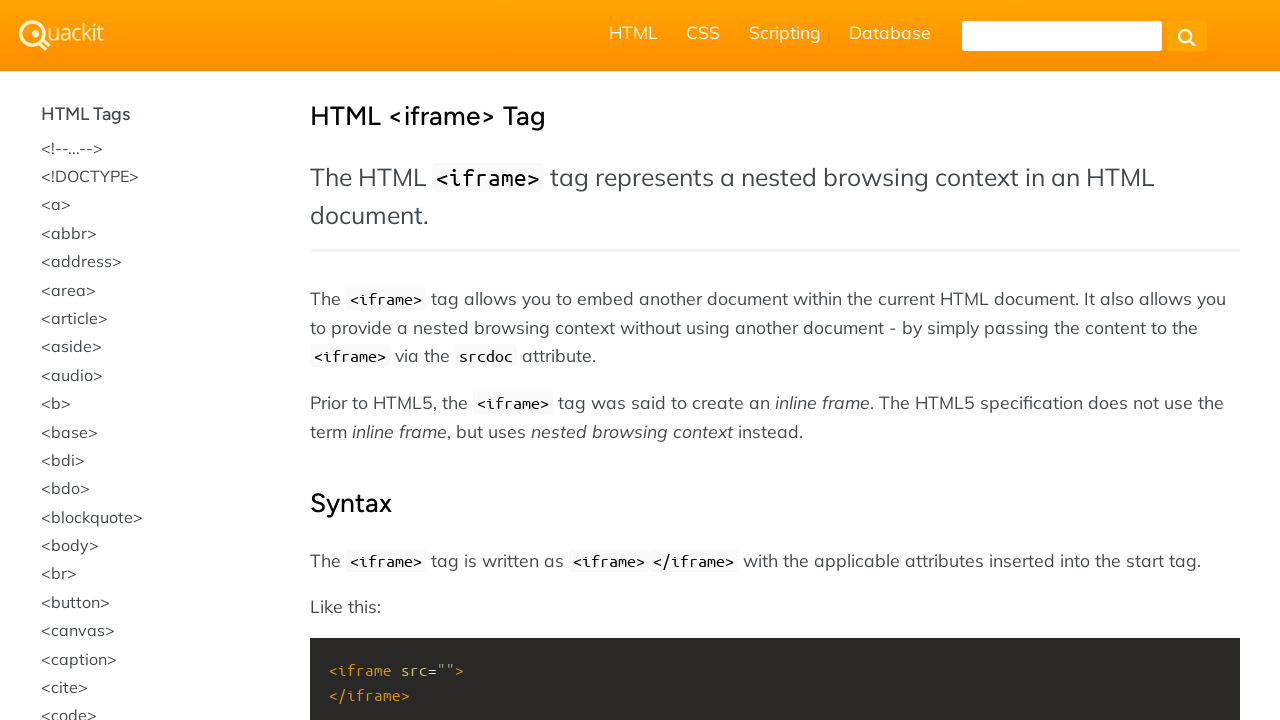

Located parent iframe with name 'result4'
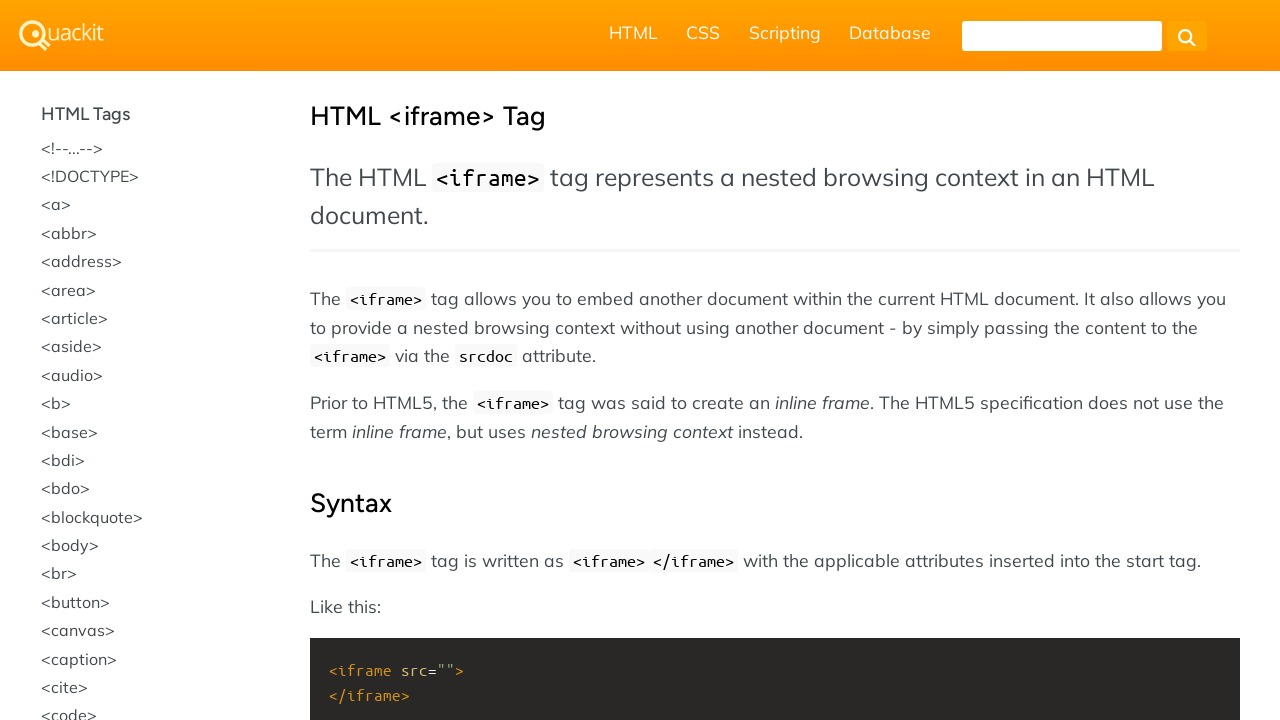

Located nested iframe within parent frame
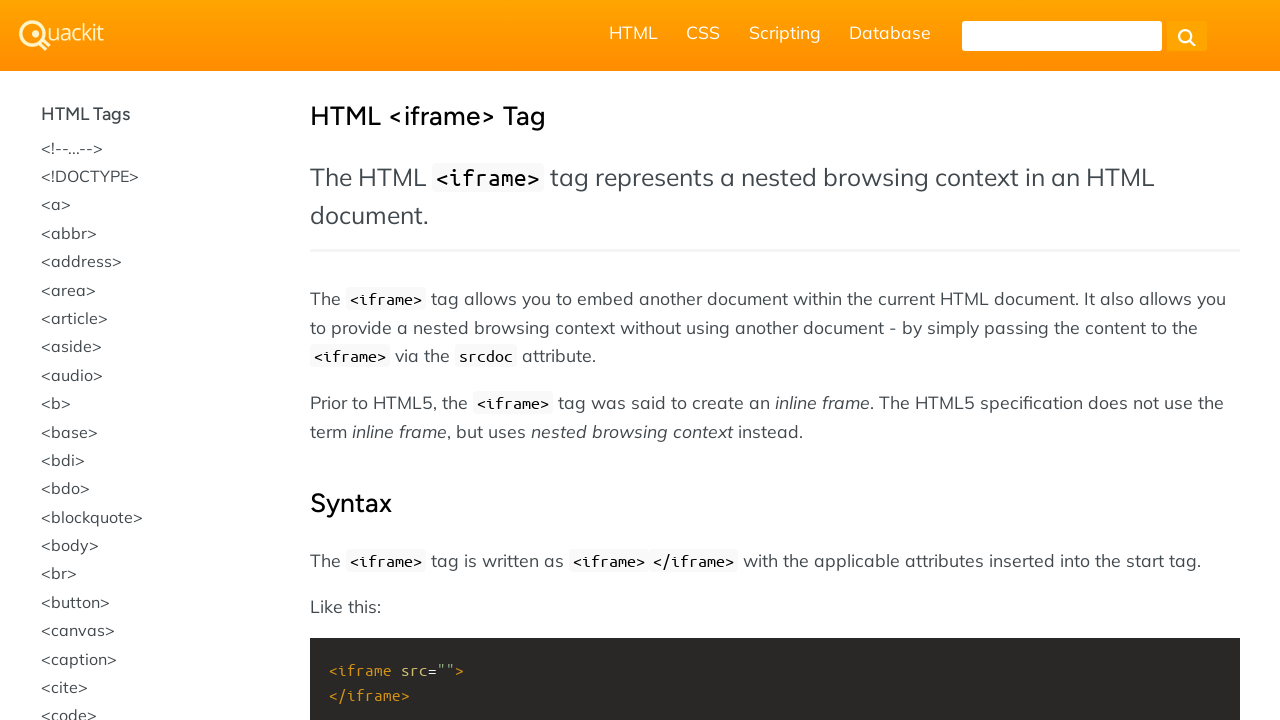

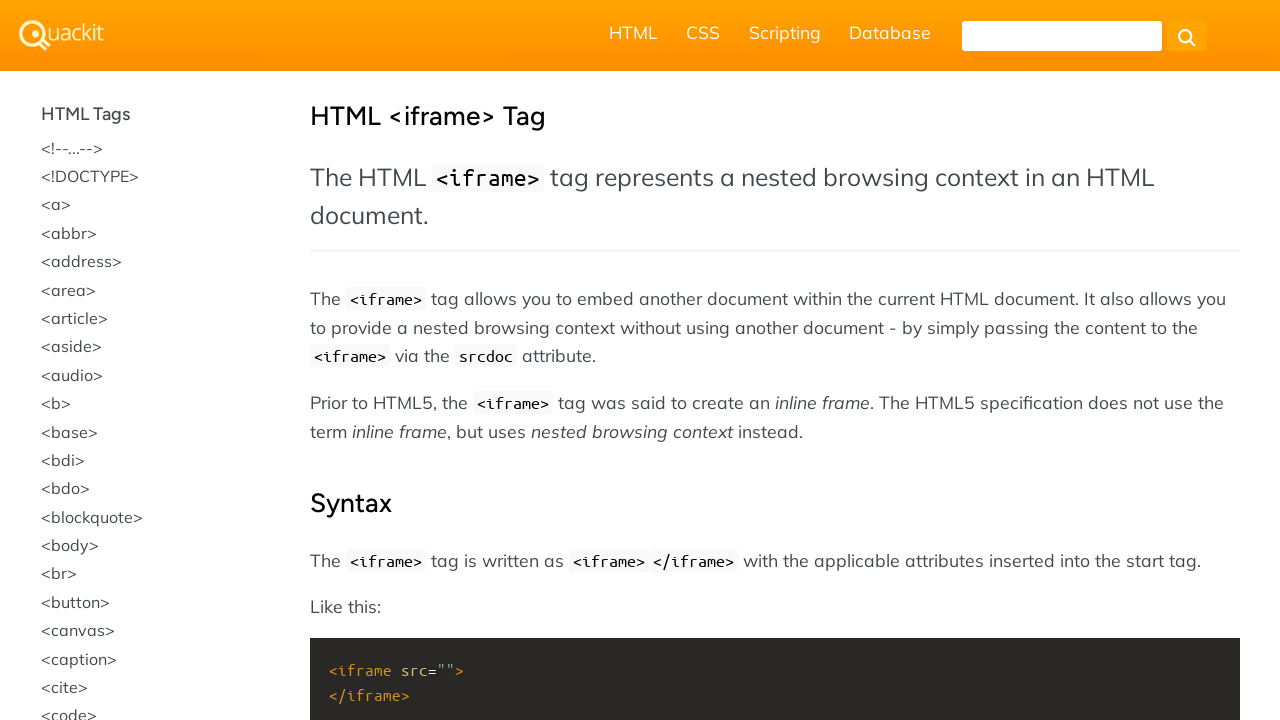